Tests JavaScript prompt alert functionality by clicking a button to trigger a prompt, entering a name, accepting the alert, and verifying the confirmation message is displayed.

Starting URL: http://automationbykrishna.com/#

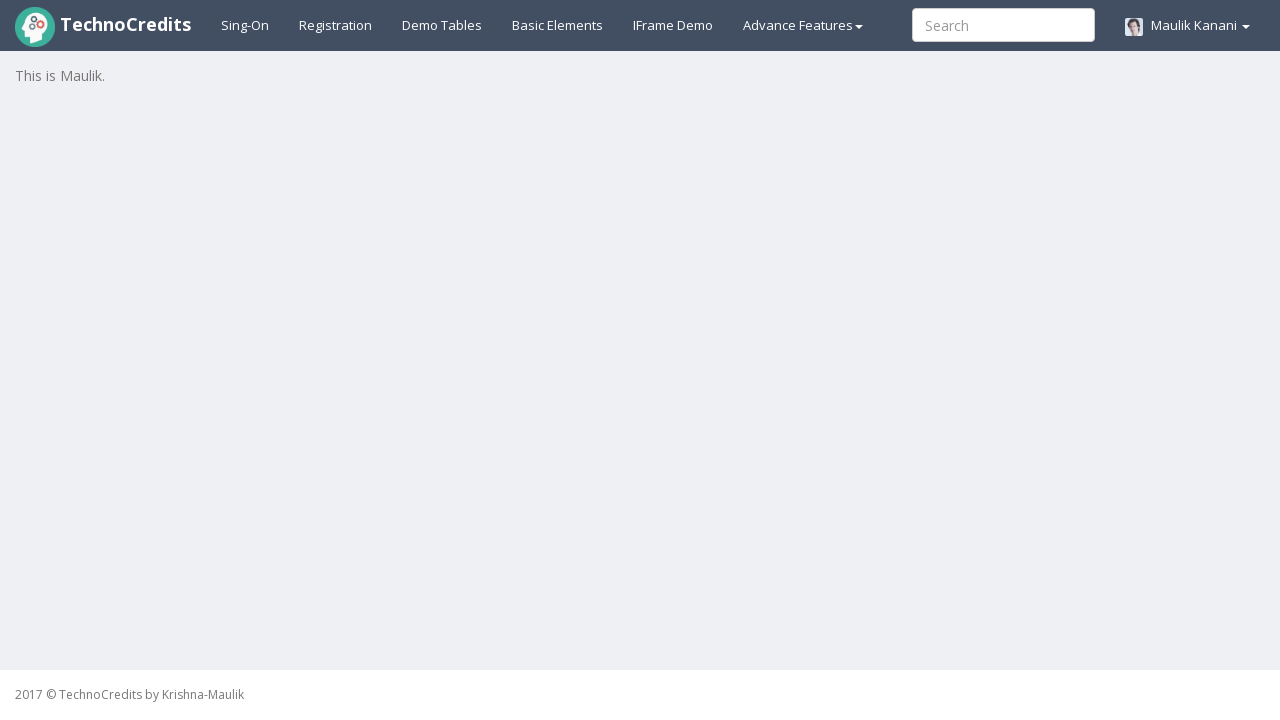

Clicked on Basic Elements tab at (558, 25) on a#basicelements
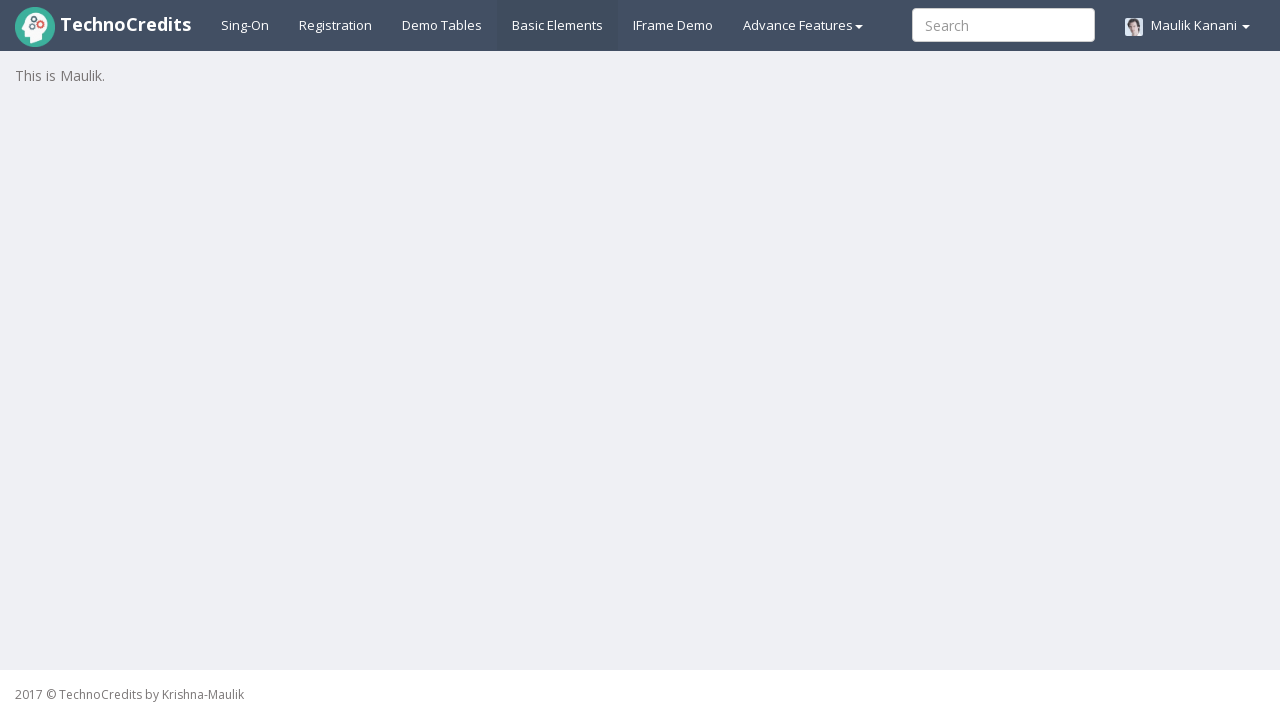

JavaScript Prompt button loaded
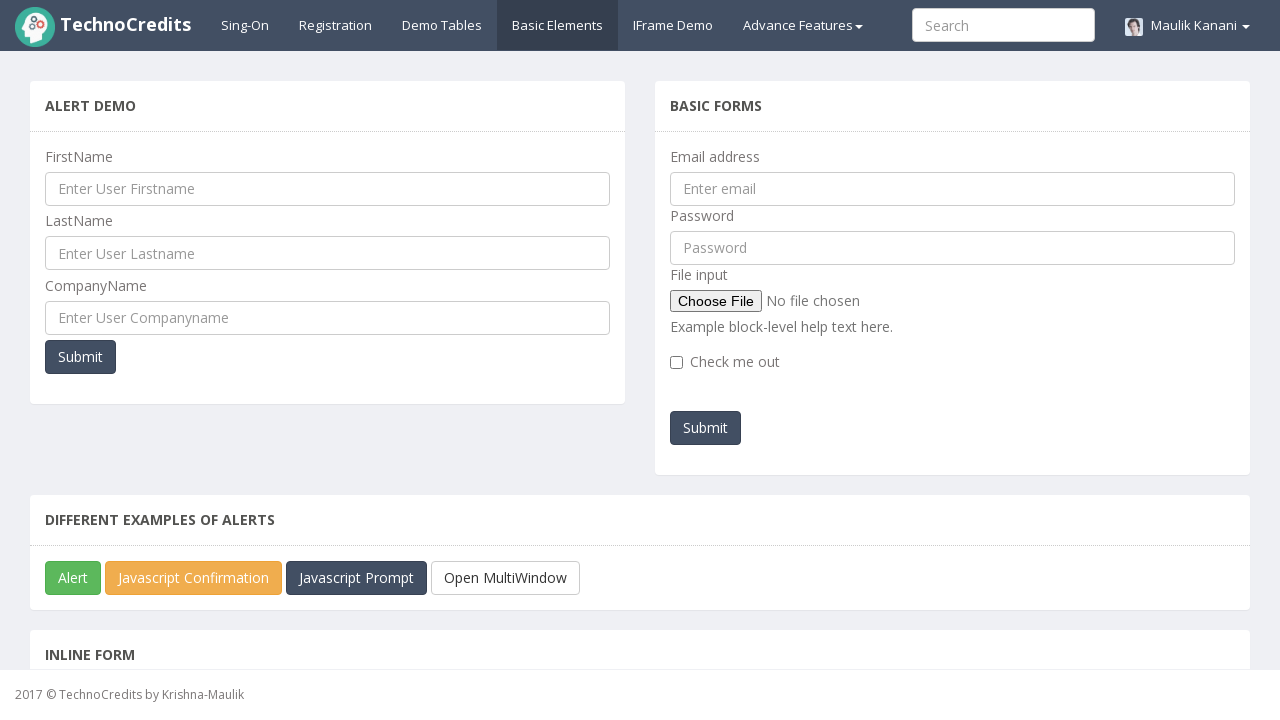

Clicked JavaScript Prompt button at (356, 578) on button#javascriptPromp
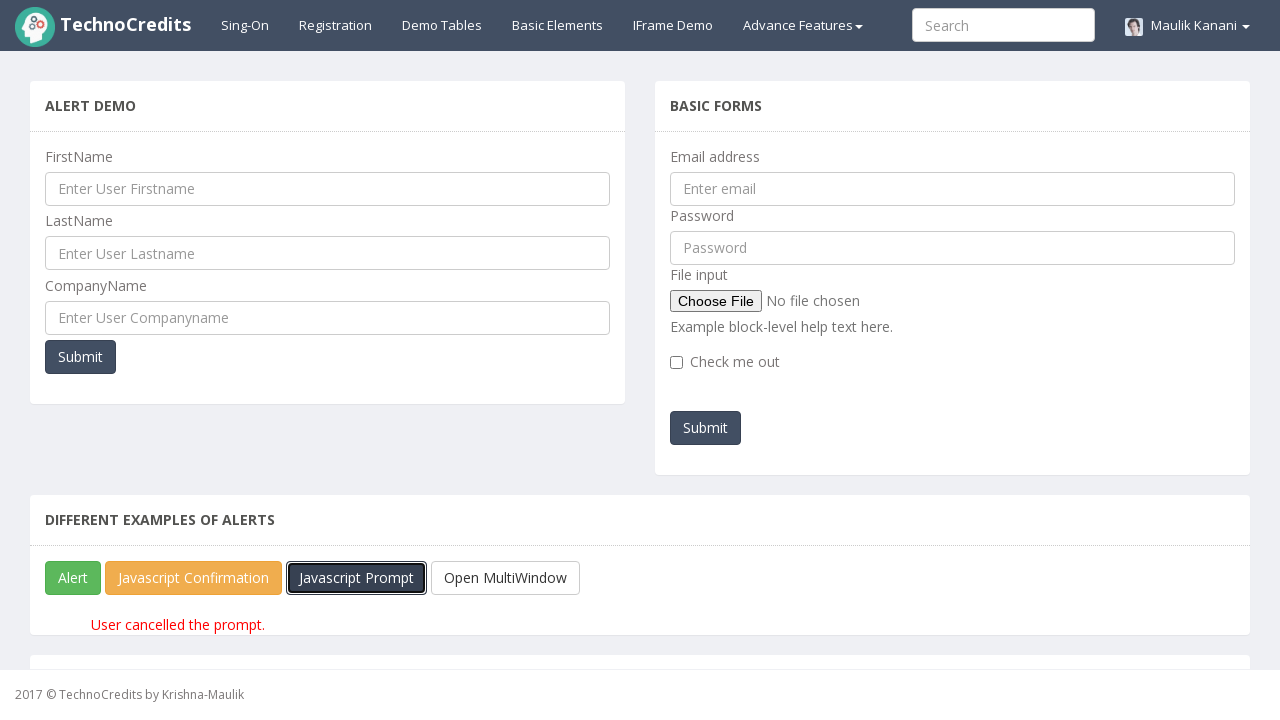

Set up dialog handler to accept prompt with name 'Vrushali'
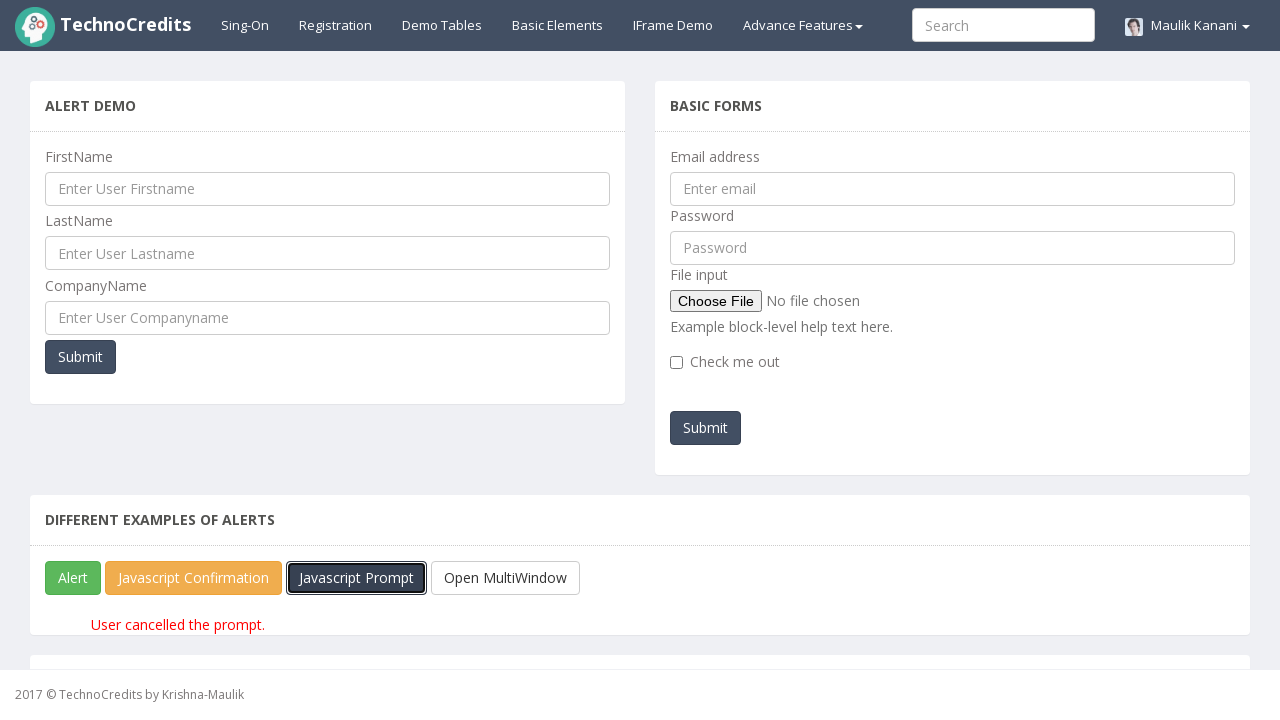

Re-clicked JavaScript Prompt button to trigger dialog at (356, 578) on button#javascriptPromp
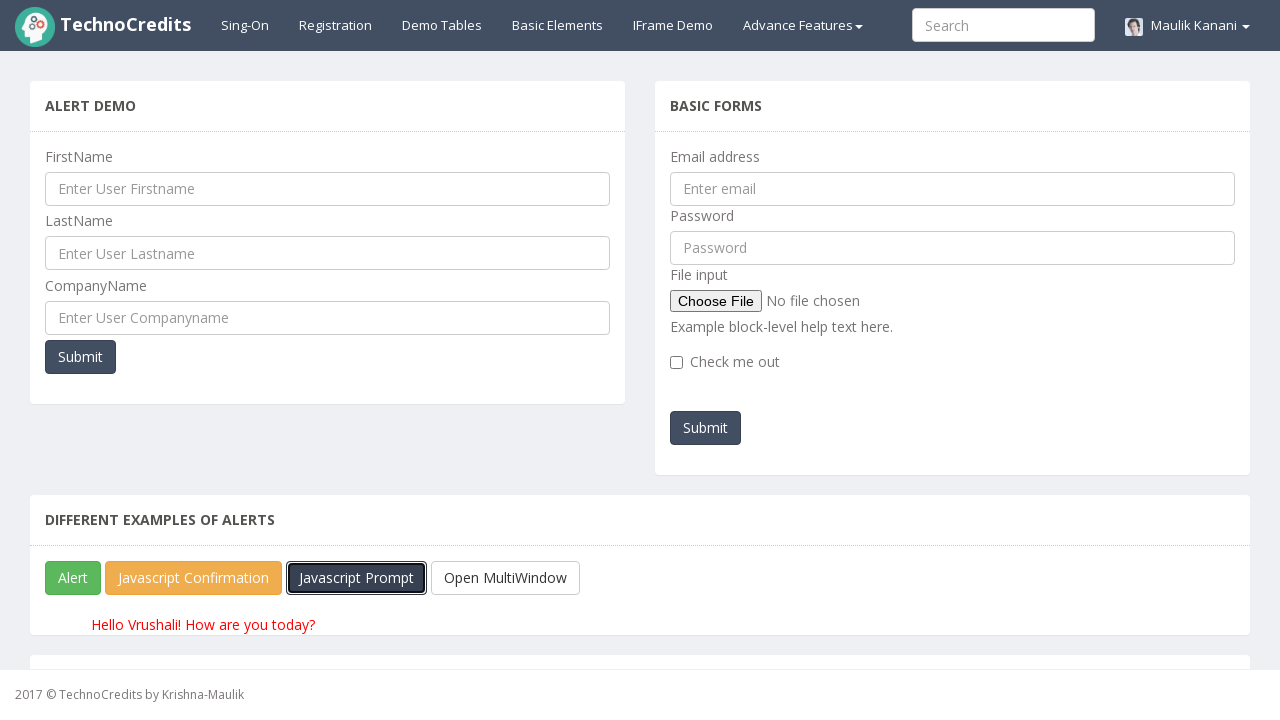

Confirmation message 'Hello Vrushali! How are you today?' is displayed
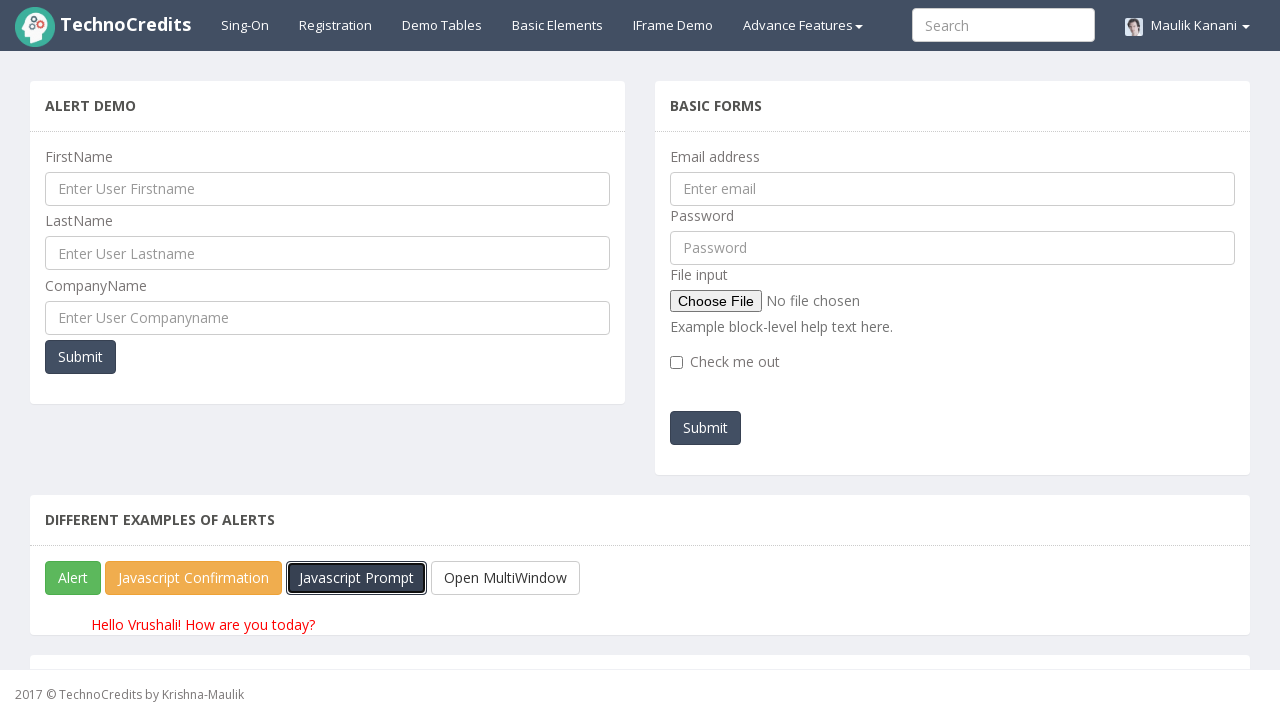

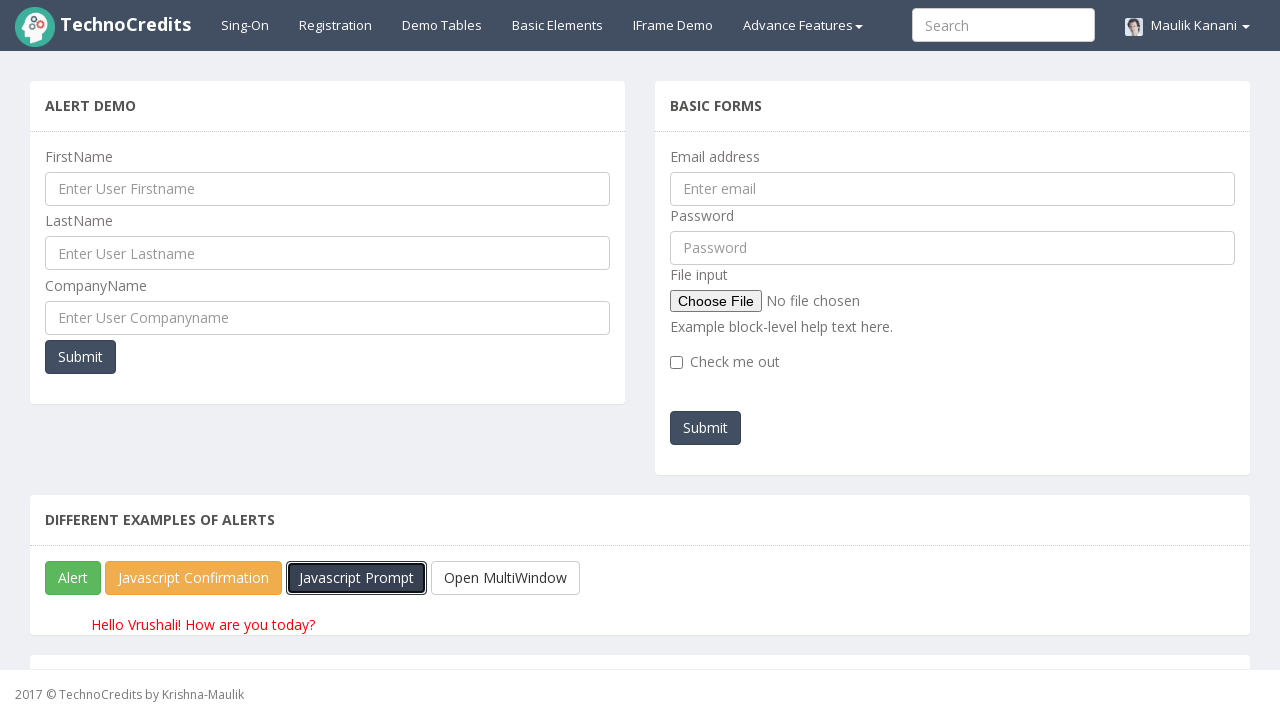